Tests deleting an incomplete todo item by hovering and clicking the destroy button

Starting URL: https://todomvc.com/examples/react/dist/

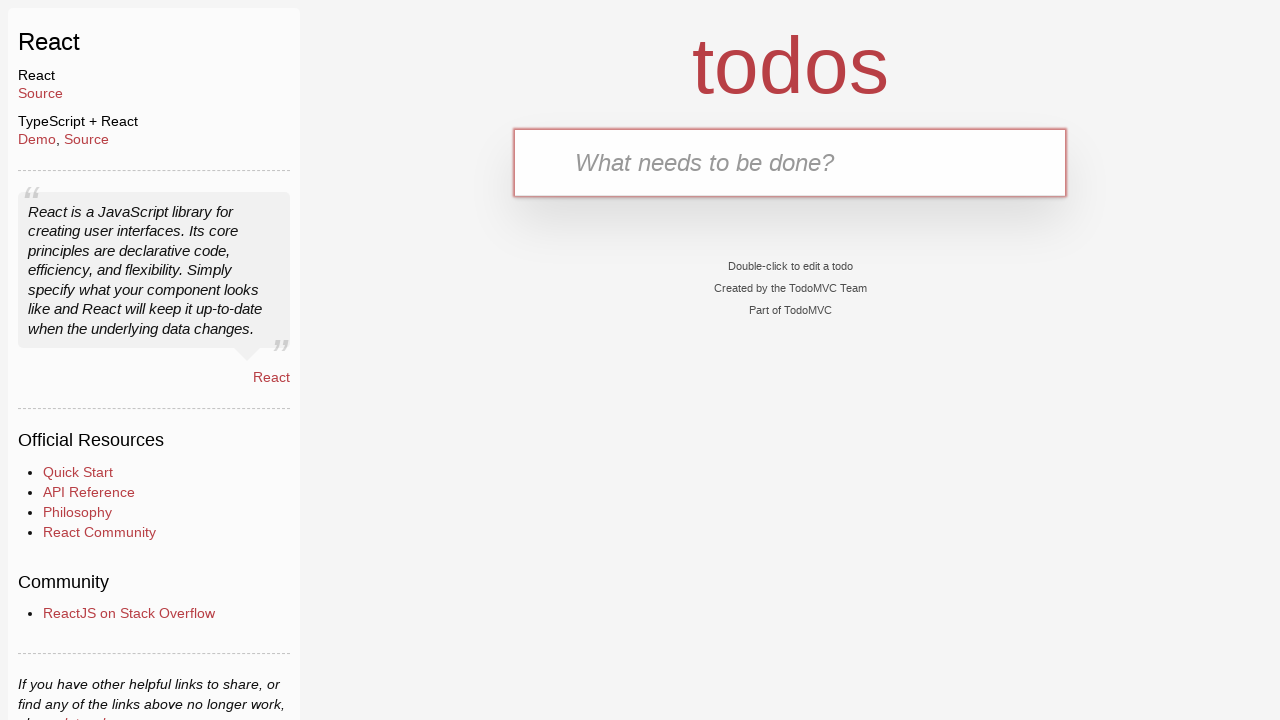

Filled new todo input with 'test1' on .new-todo
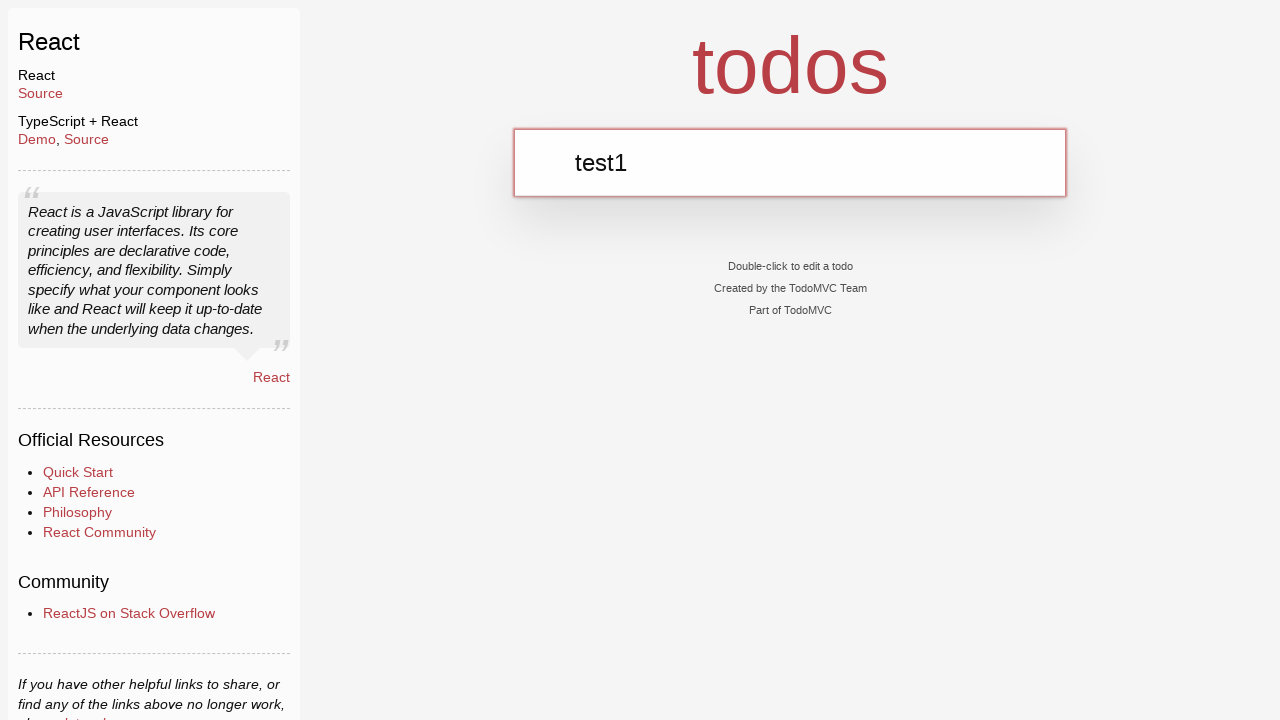

Pressed Enter to create the todo item on .new-todo
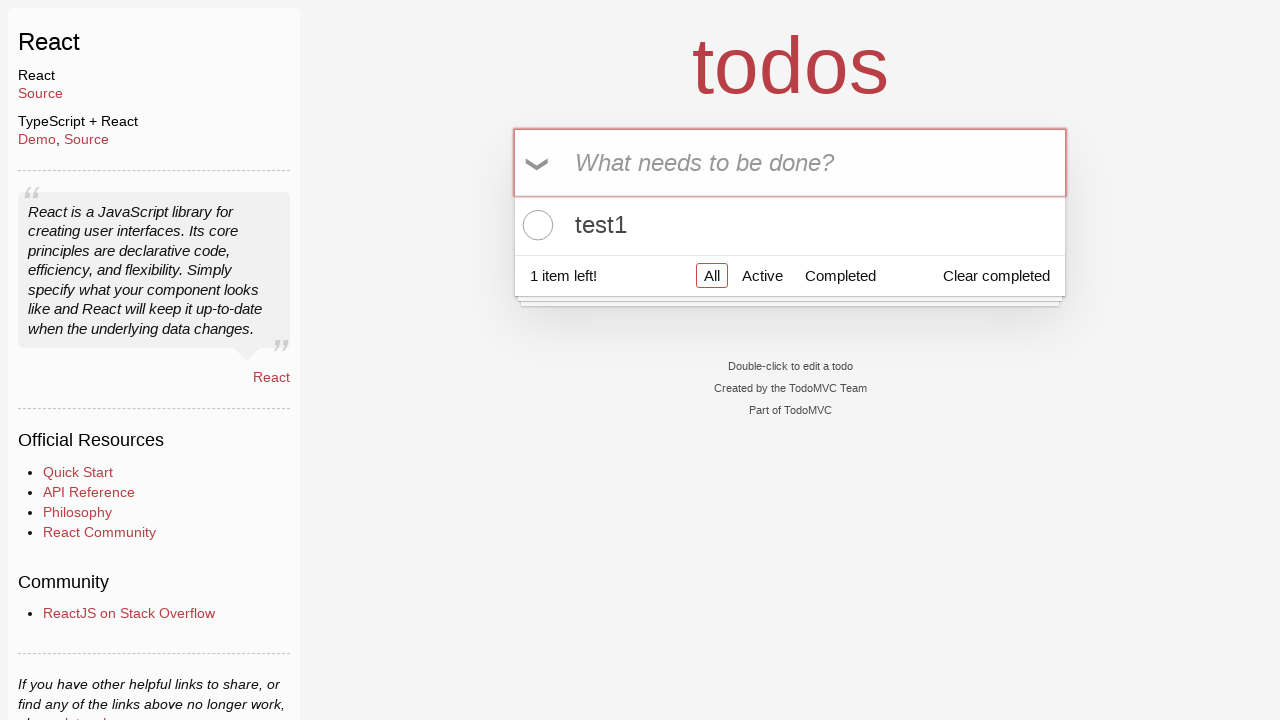

Hovered over the todo item to reveal delete button at (790, 225) on .todo-list li >> nth=0
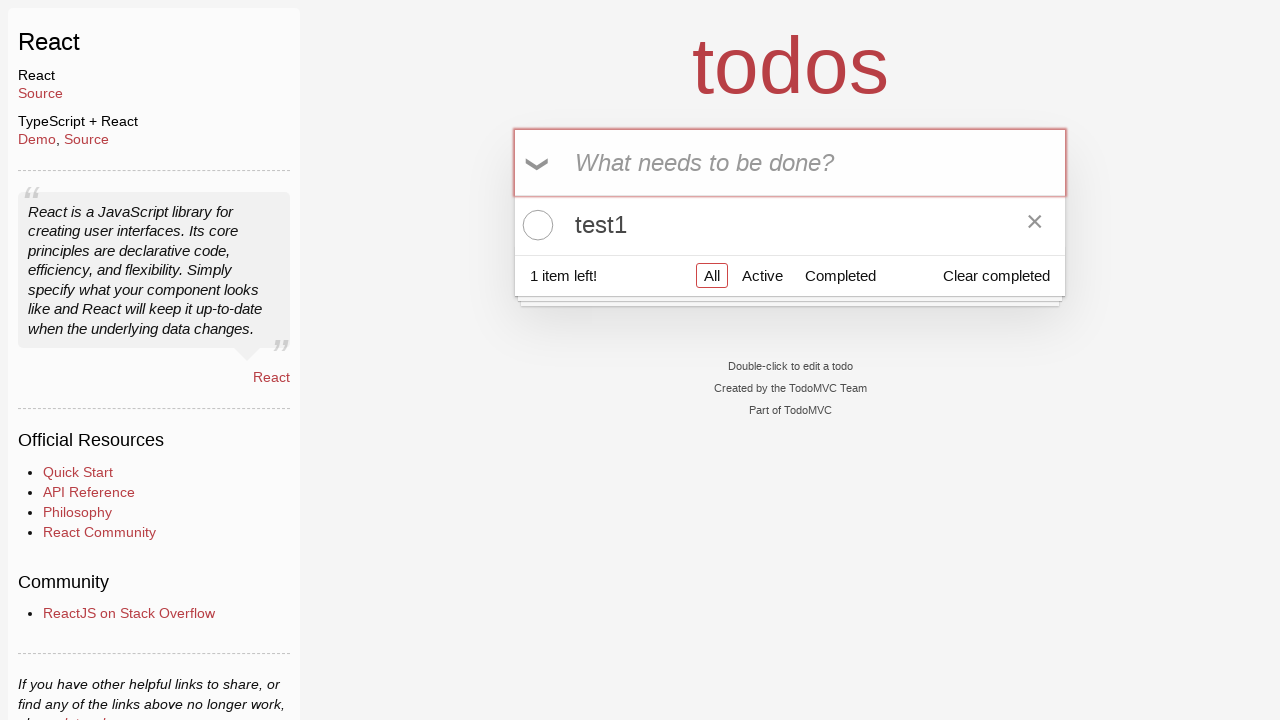

Clicked the destroy button to delete the incomplete item at (1035, 225) on .todo-list li .destroy
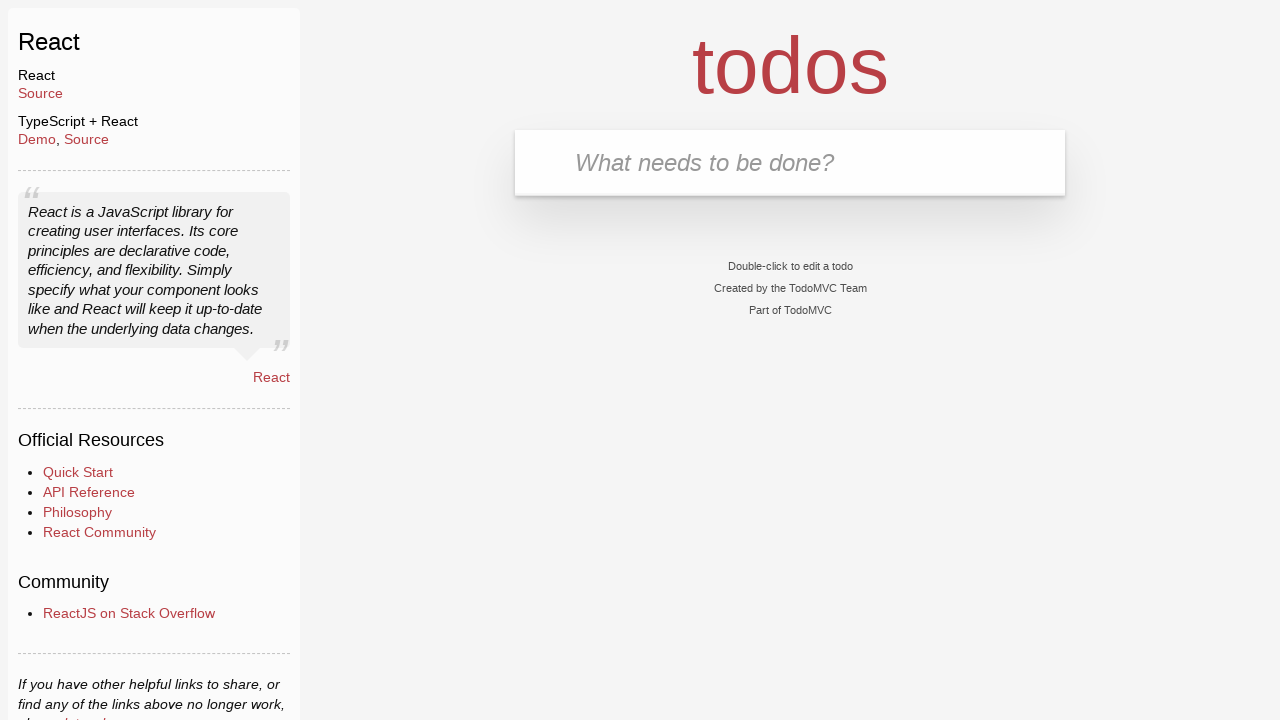

Verified that the todo item was successfully deleted (list is empty)
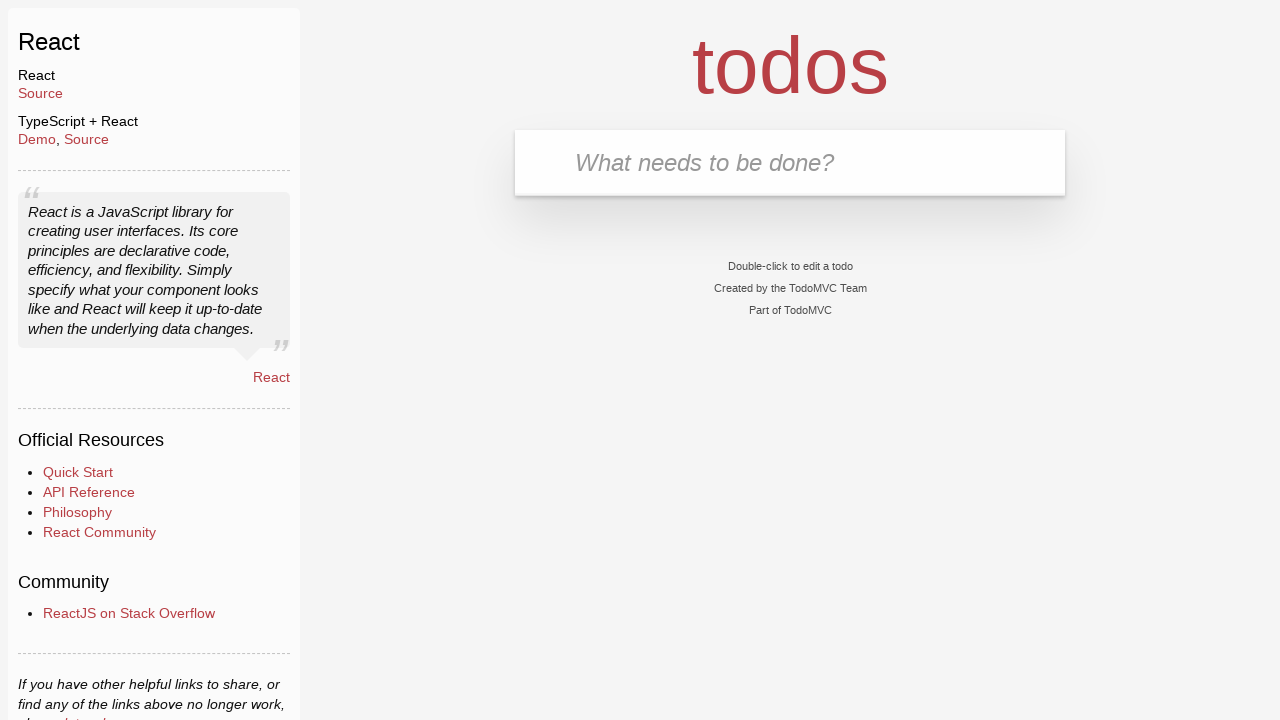

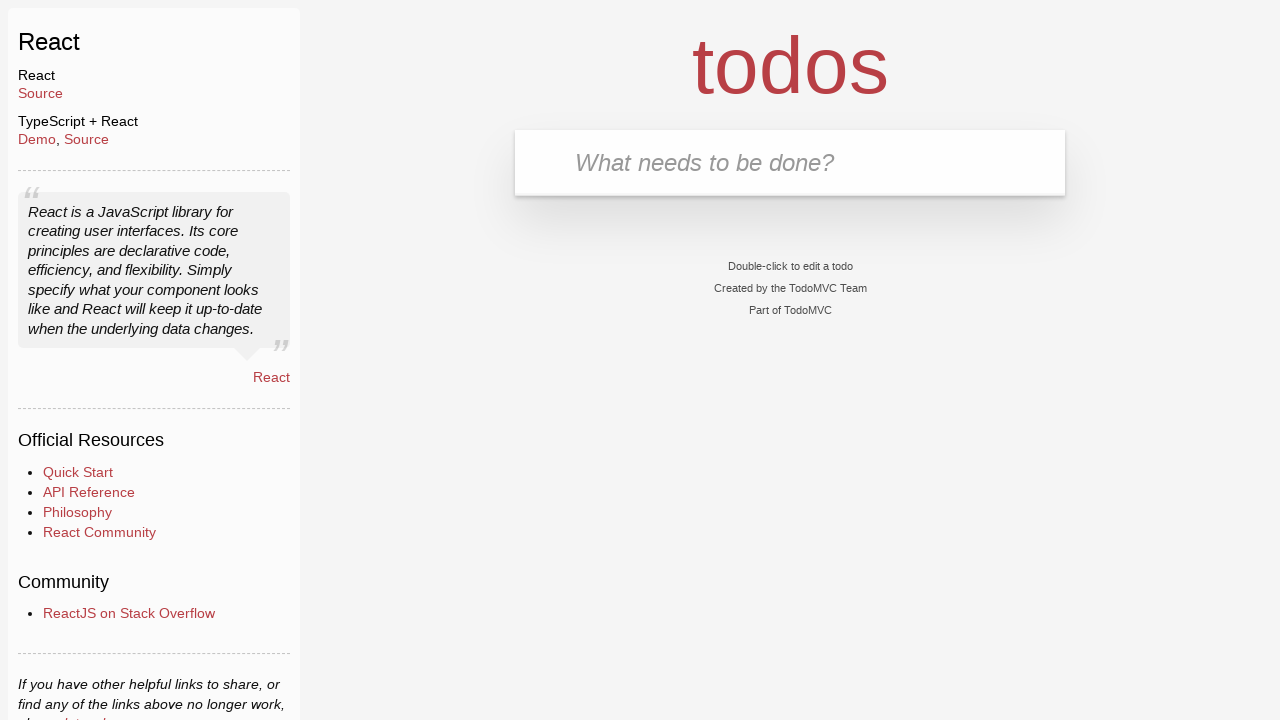